Tests radio button functionality by randomly selecting one of the radio button options

Starting URL: https://rahulshettyacademy.com/AutomationPractice/

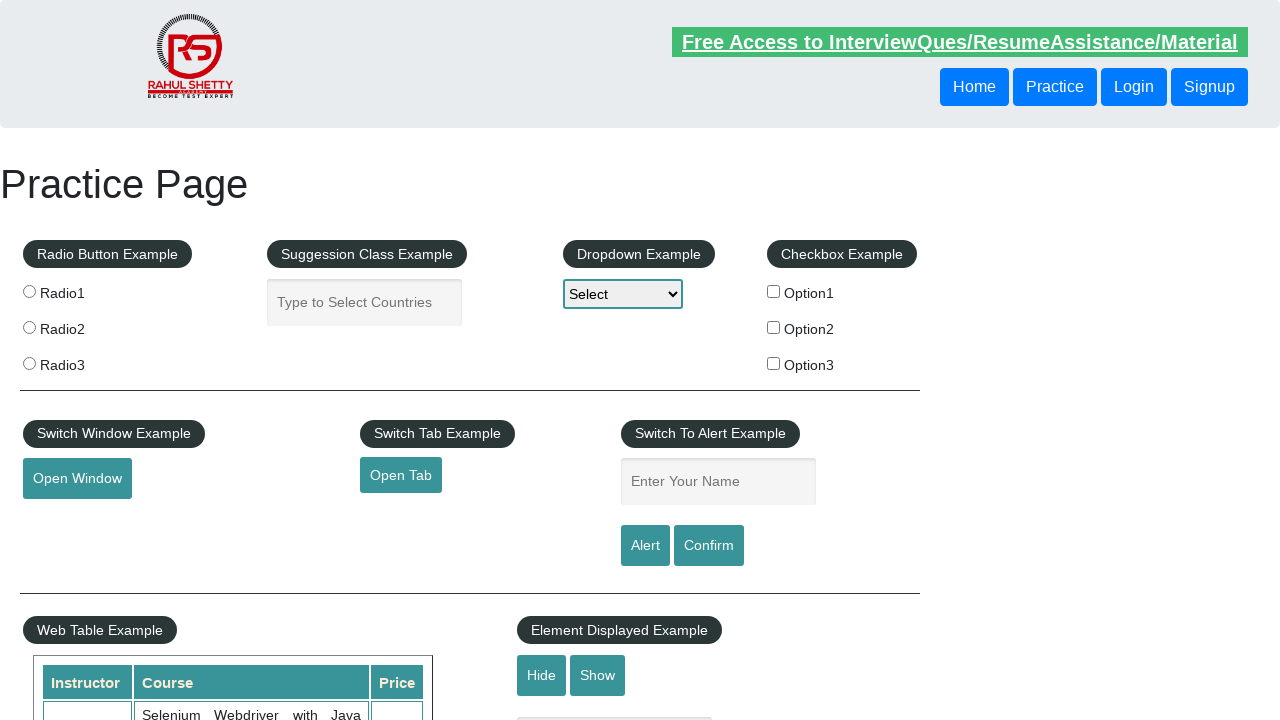

Located all radio button elements on the page
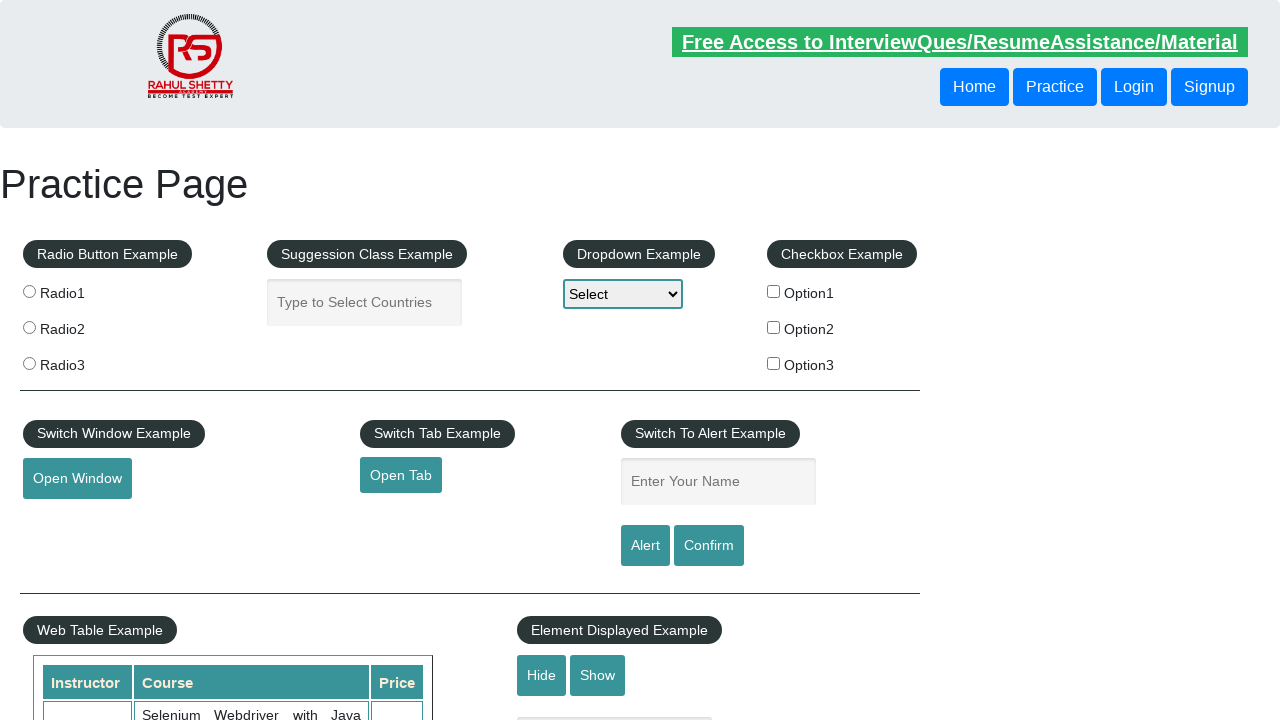

Randomly selected and clicked radio button at index 2 at (29, 363) on xpath=//input[@class='radioButton'] >> nth=2
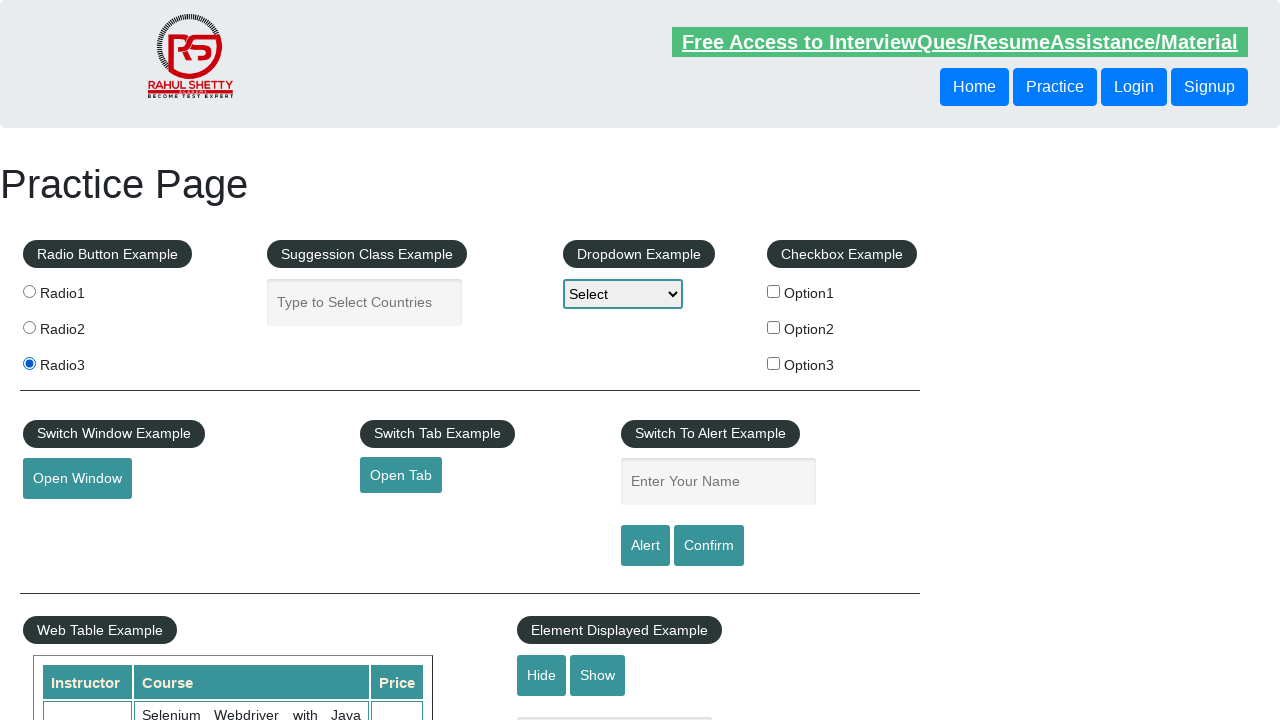

Retrieved all label elements associated with radio buttons
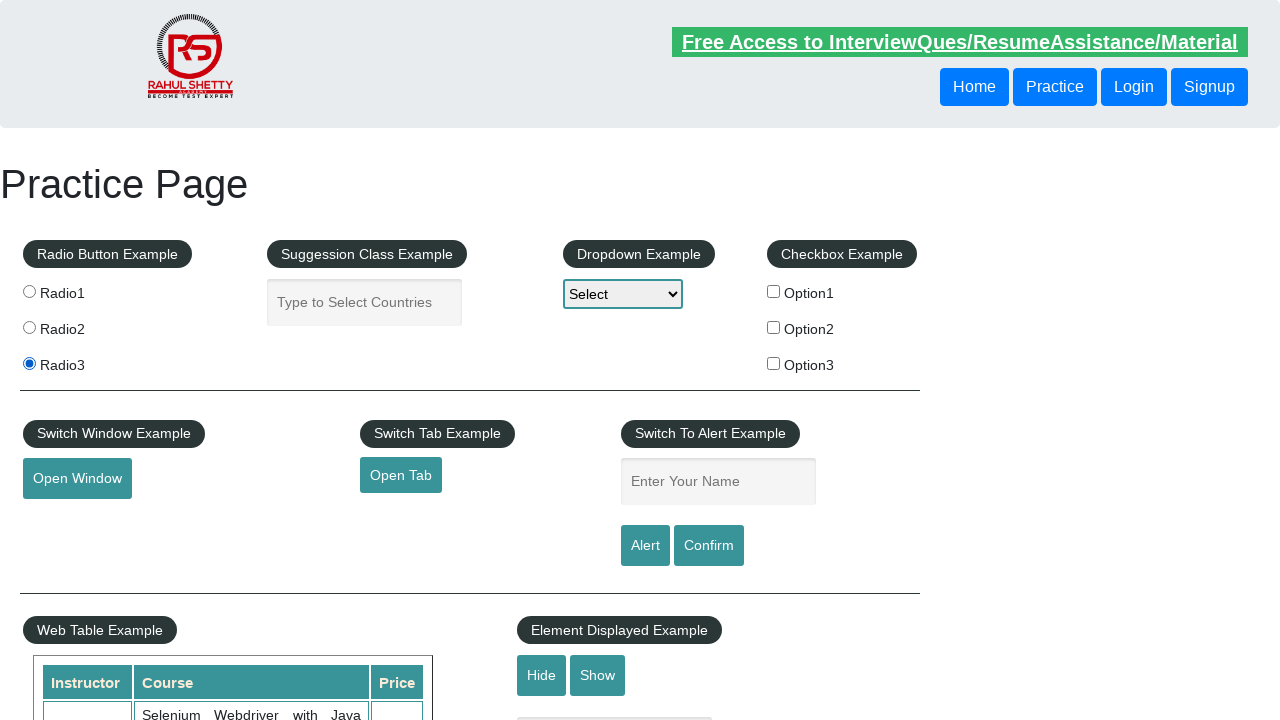

Verified unselected radio button: 
                     Radio1
                
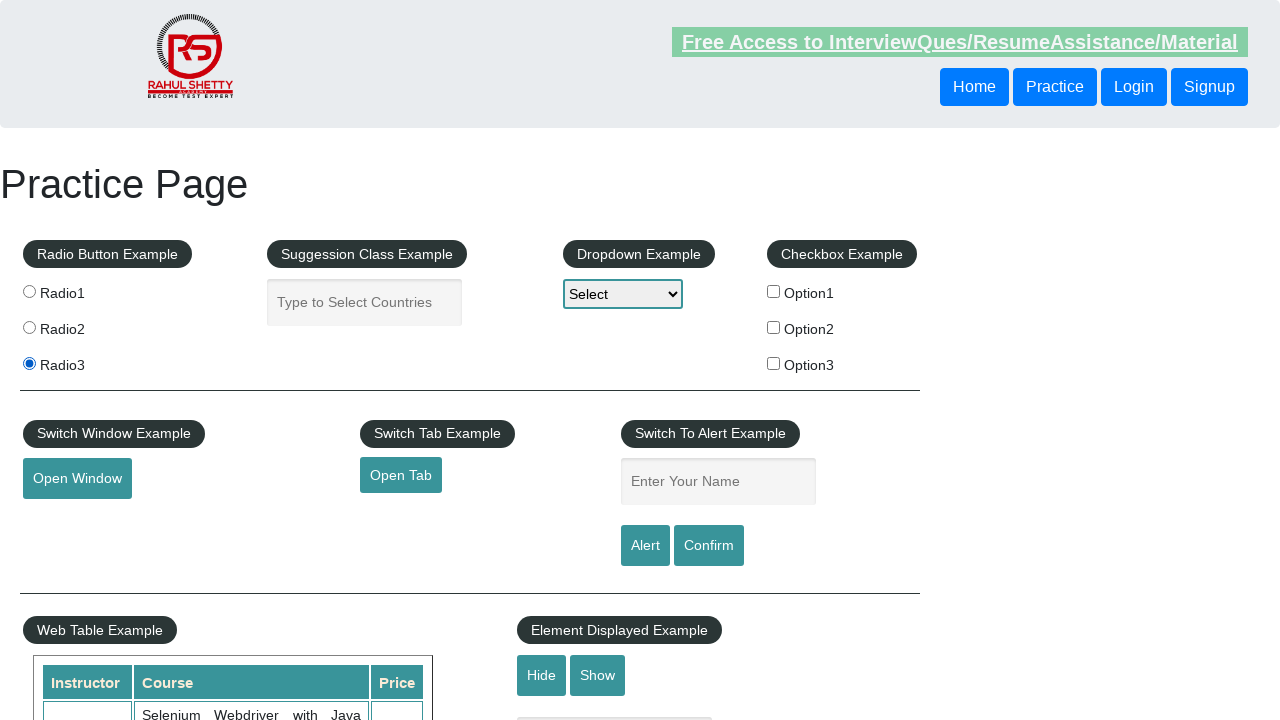

Verified unselected radio button: 
                     Radio2
                
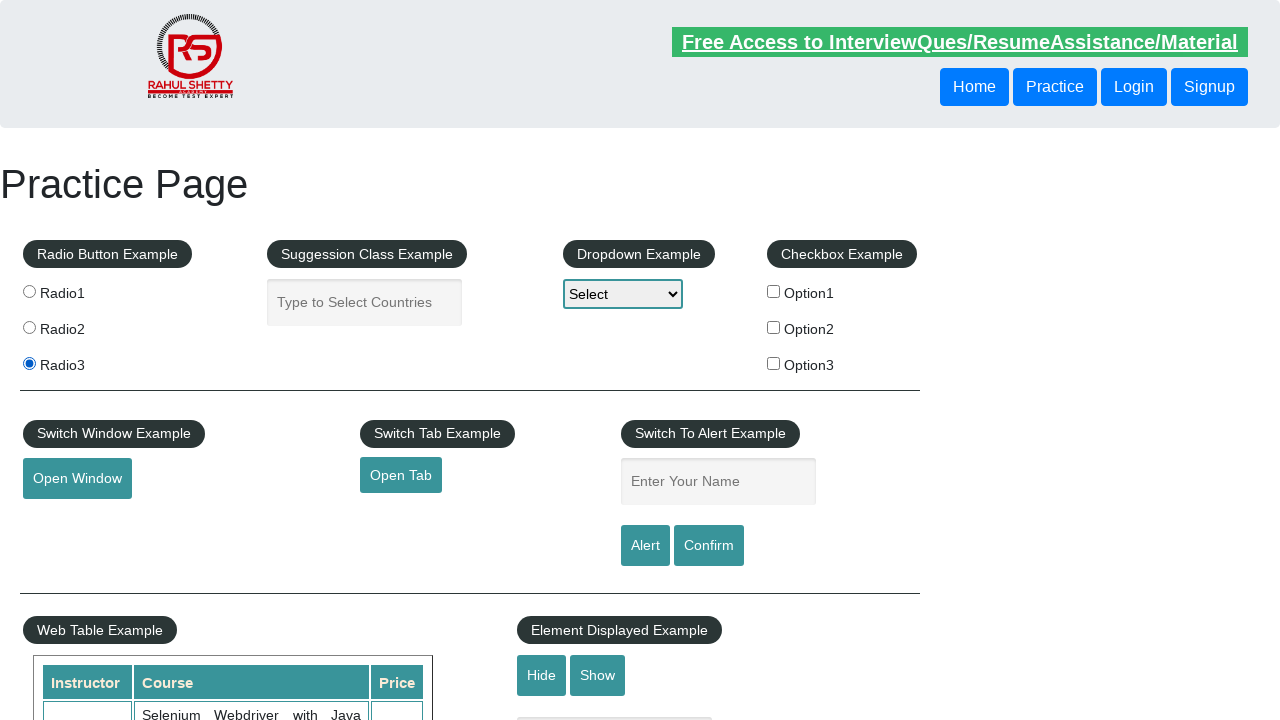

Verified selected radio button: 
                     Radio3
                
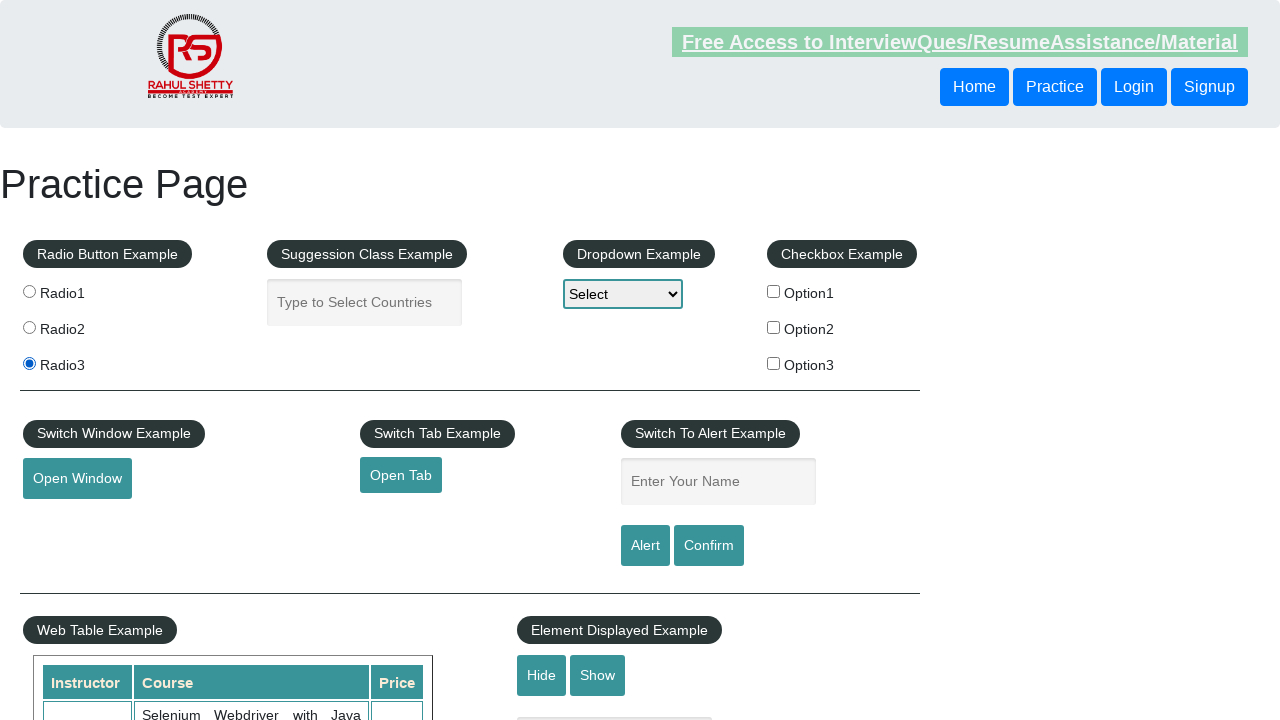

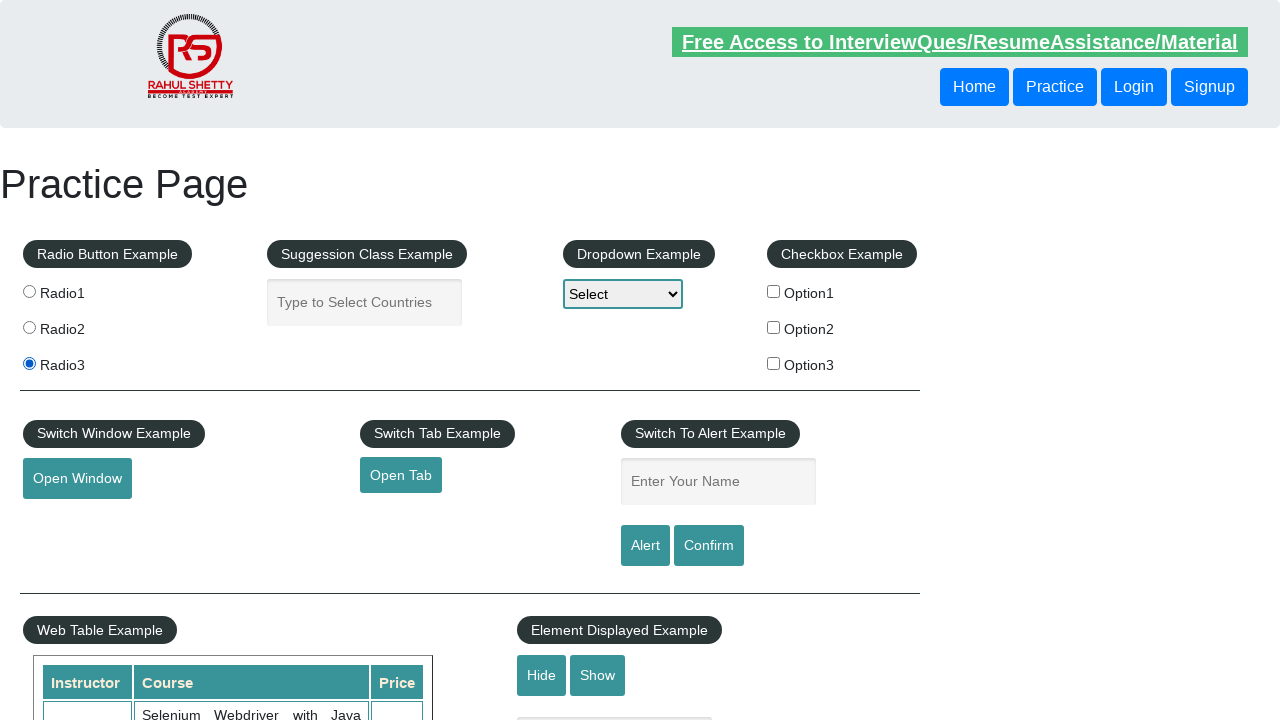